Tests form interactions on a practice page by clicking all radio buttons, clicking all checkboxes related to cars, and selecting multiple options from a dropdown using different selection methods.

Starting URL: https://www.letskodeit.com/practice

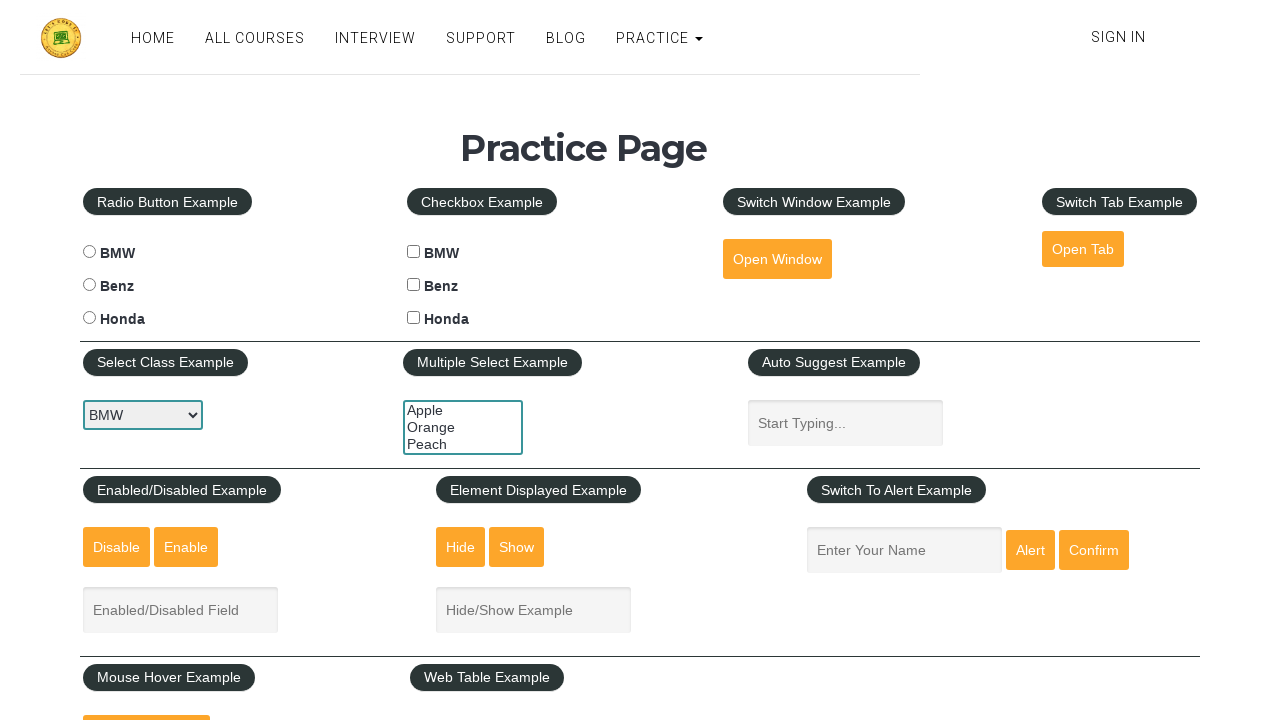

Clicked a radio button at (89, 252) on input[type='radio'] >> nth=0
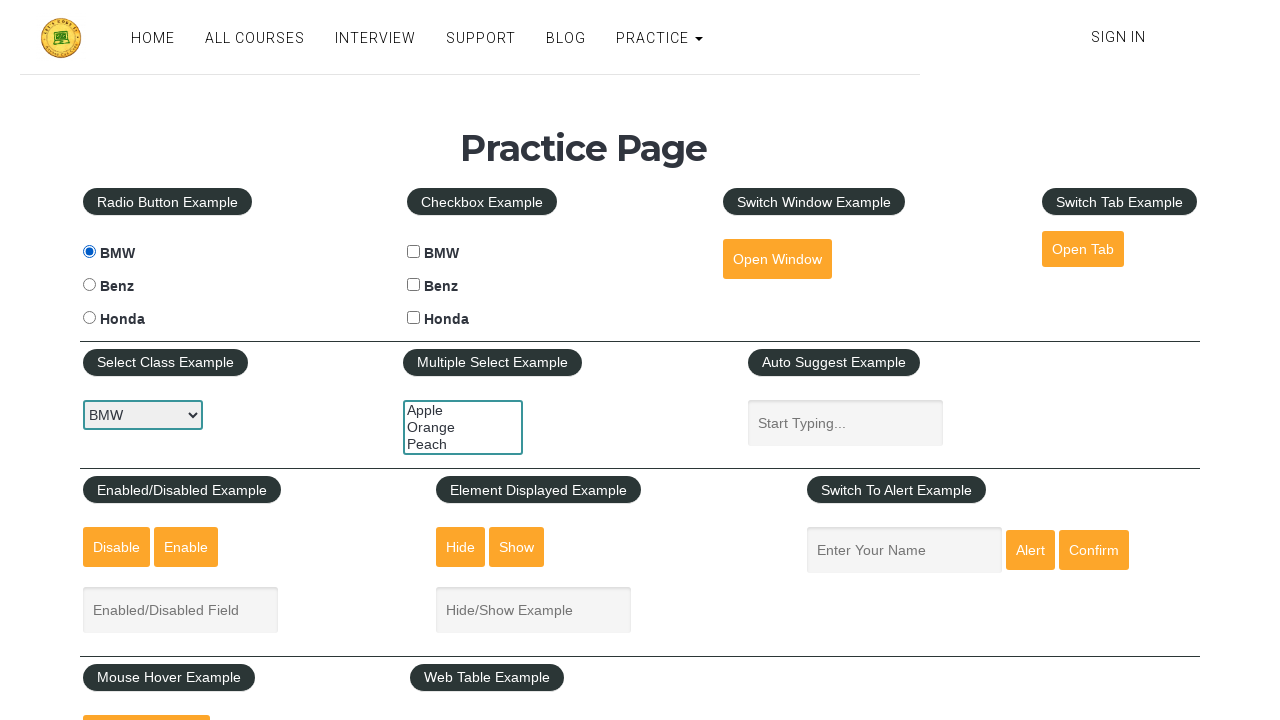

Clicked a radio button at (89, 285) on input[type='radio'] >> nth=1
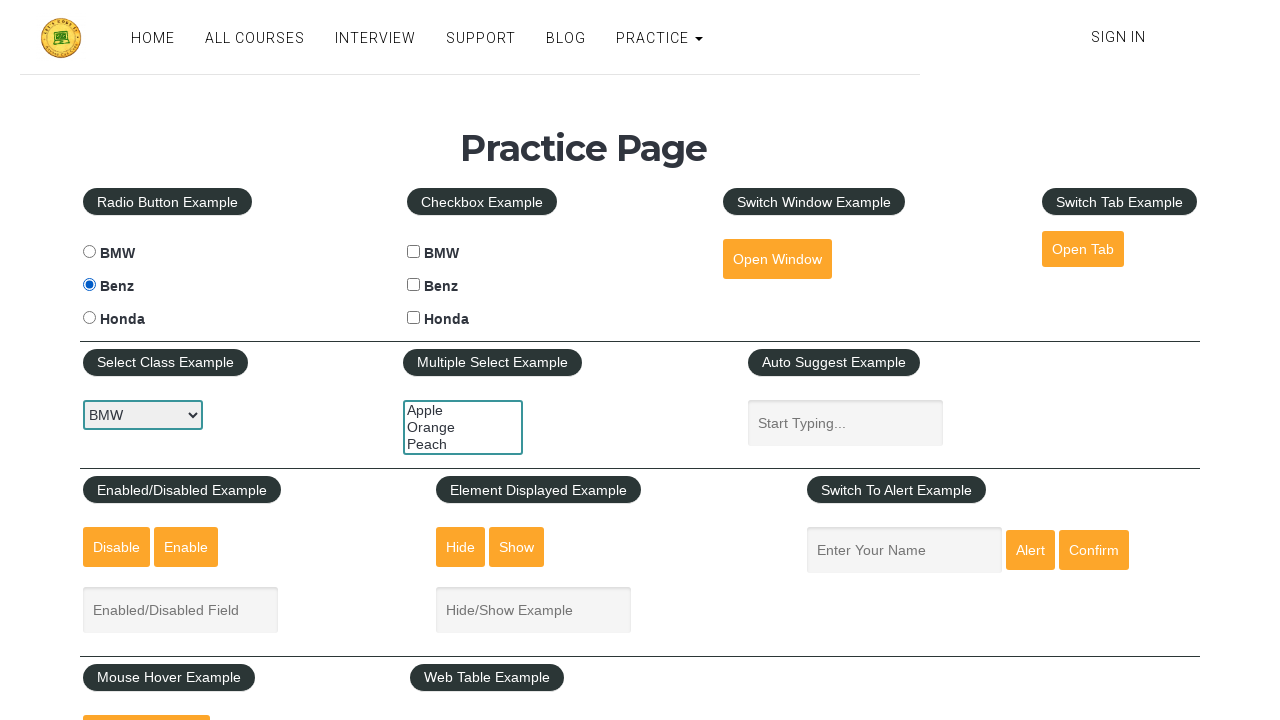

Clicked a radio button at (89, 318) on input[type='radio'] >> nth=2
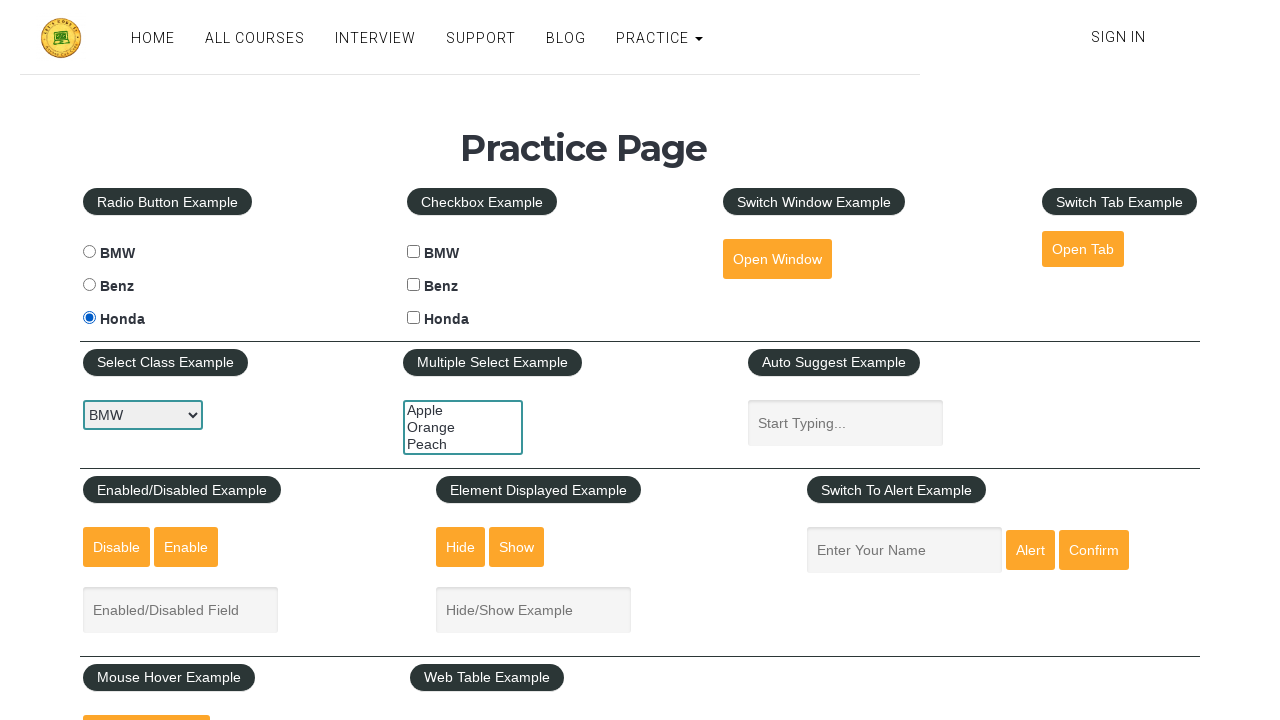

Clicked a car-related checkbox at (414, 252) on input[type='checkbox'][name*='cars'] >> nth=0
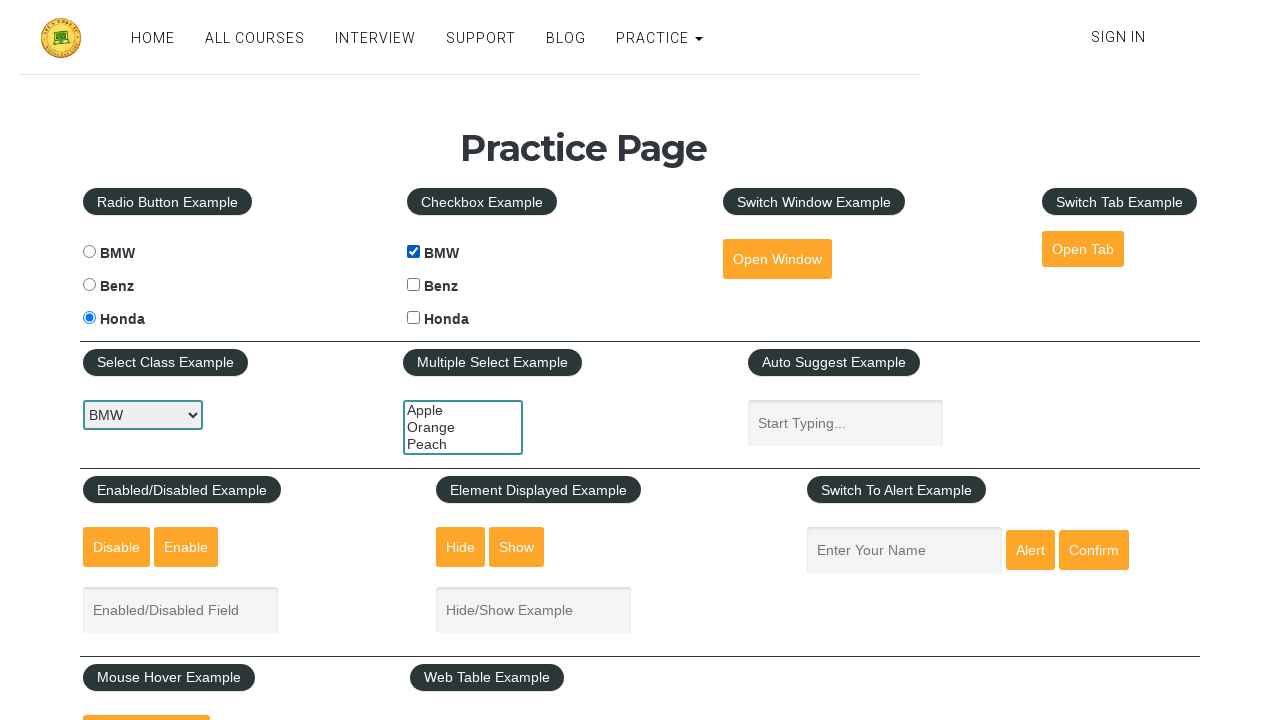

Clicked a car-related checkbox at (414, 285) on input[type='checkbox'][name*='cars'] >> nth=1
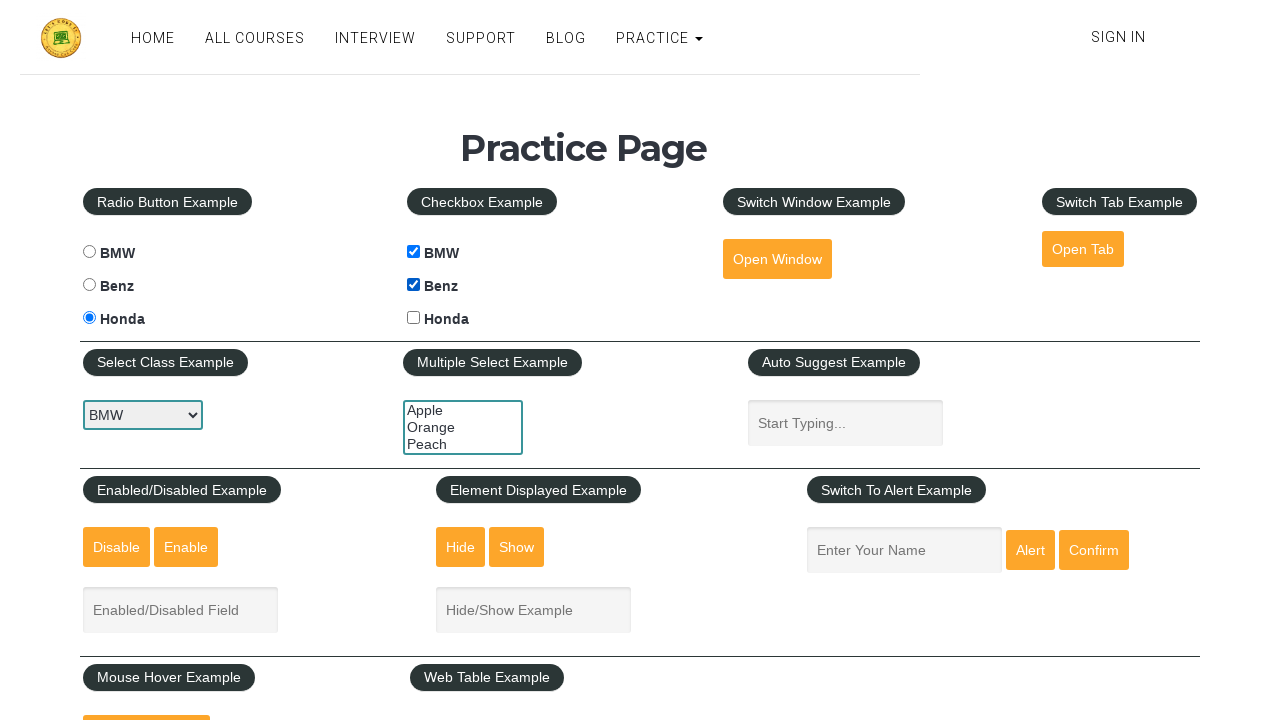

Clicked a car-related checkbox at (414, 318) on input[type='checkbox'][name*='cars'] >> nth=2
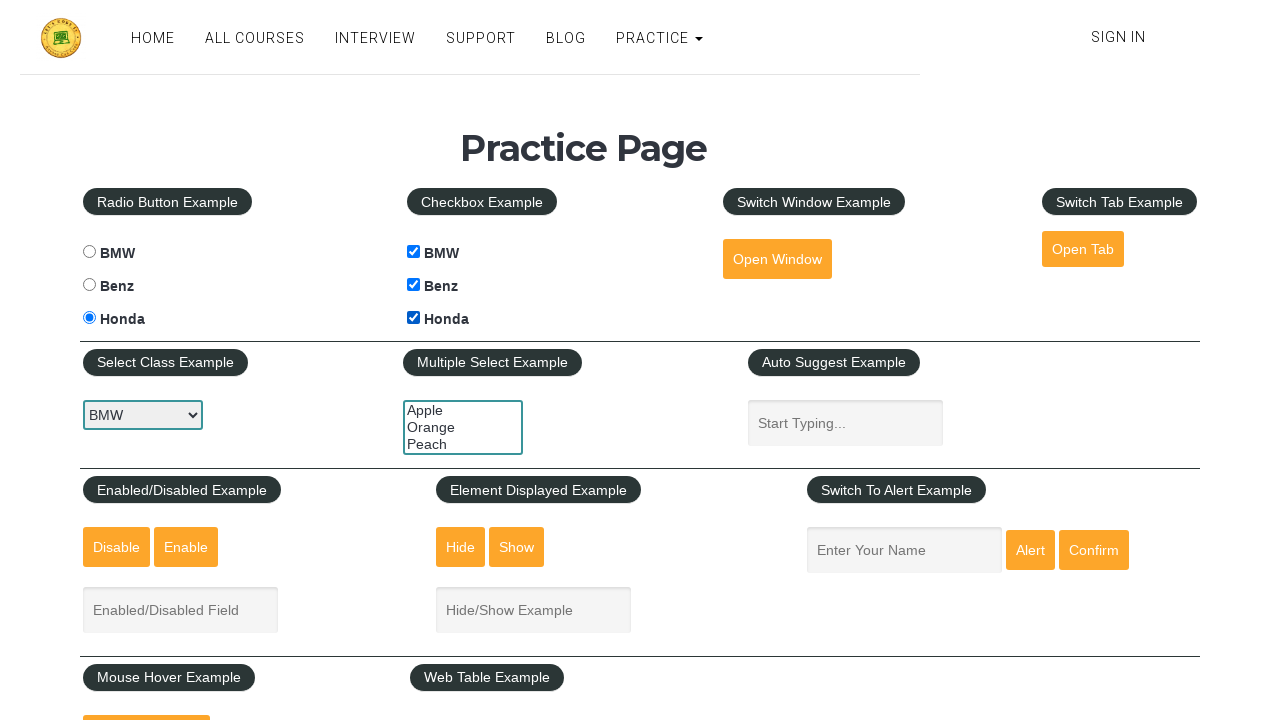

Selected 'BMW' from car dropdown by visible text on #carselect
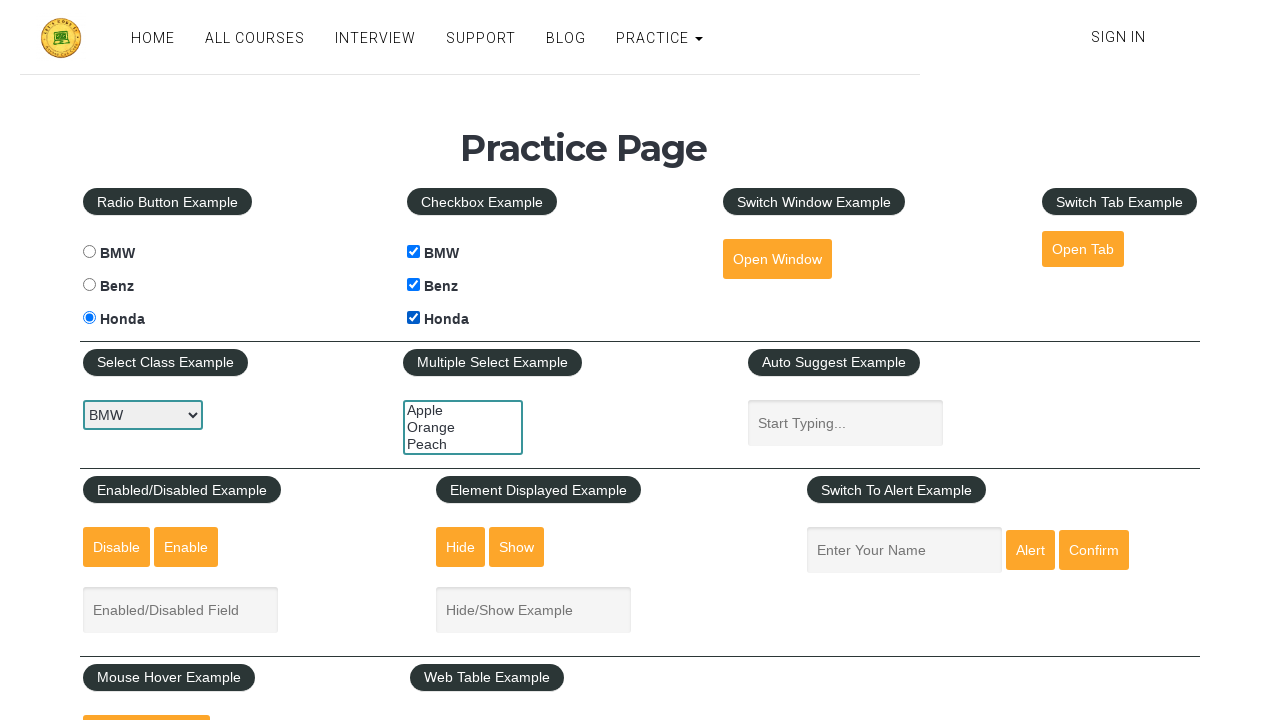

Selected 'benz' from car dropdown by value on #carselect
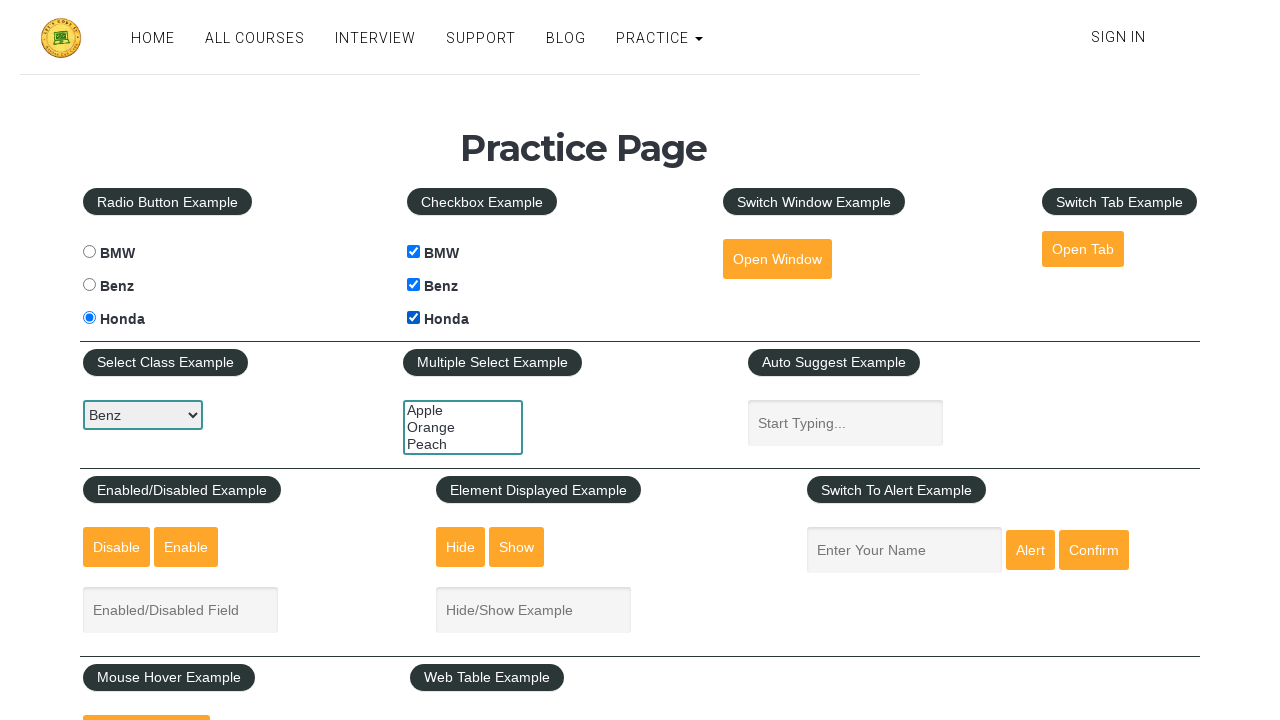

Selected option at index 2 from car dropdown on #carselect
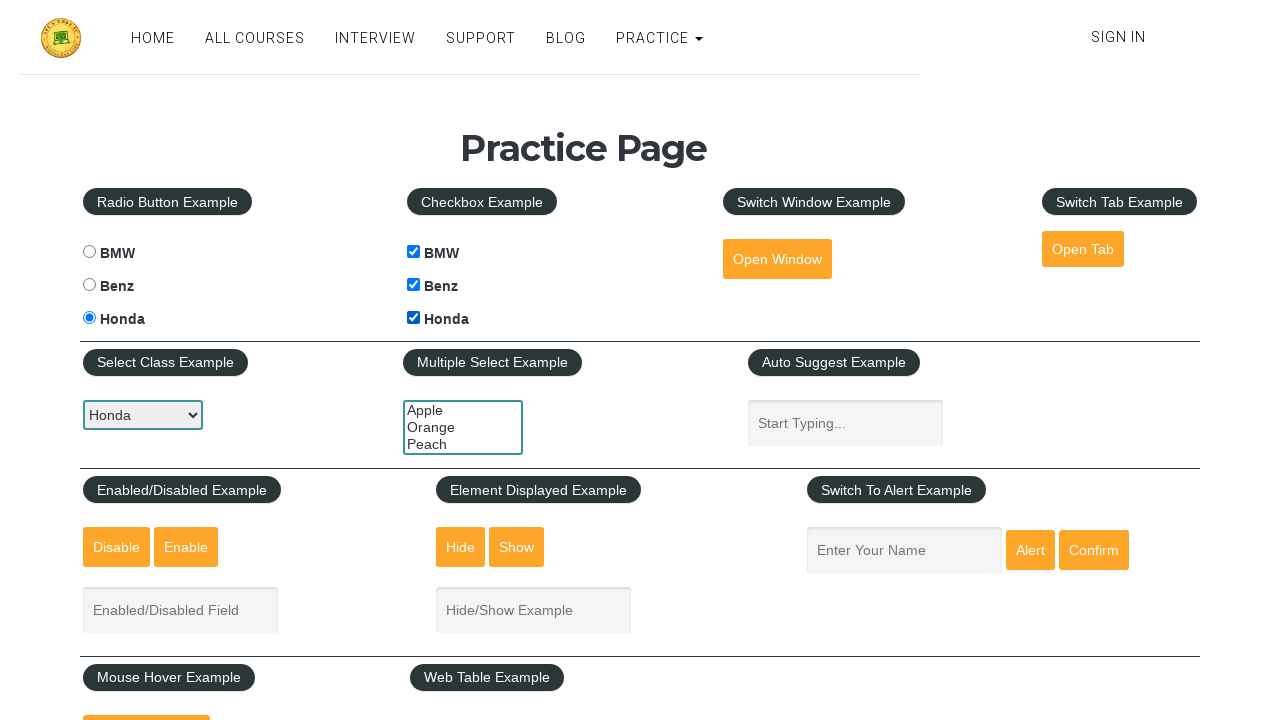

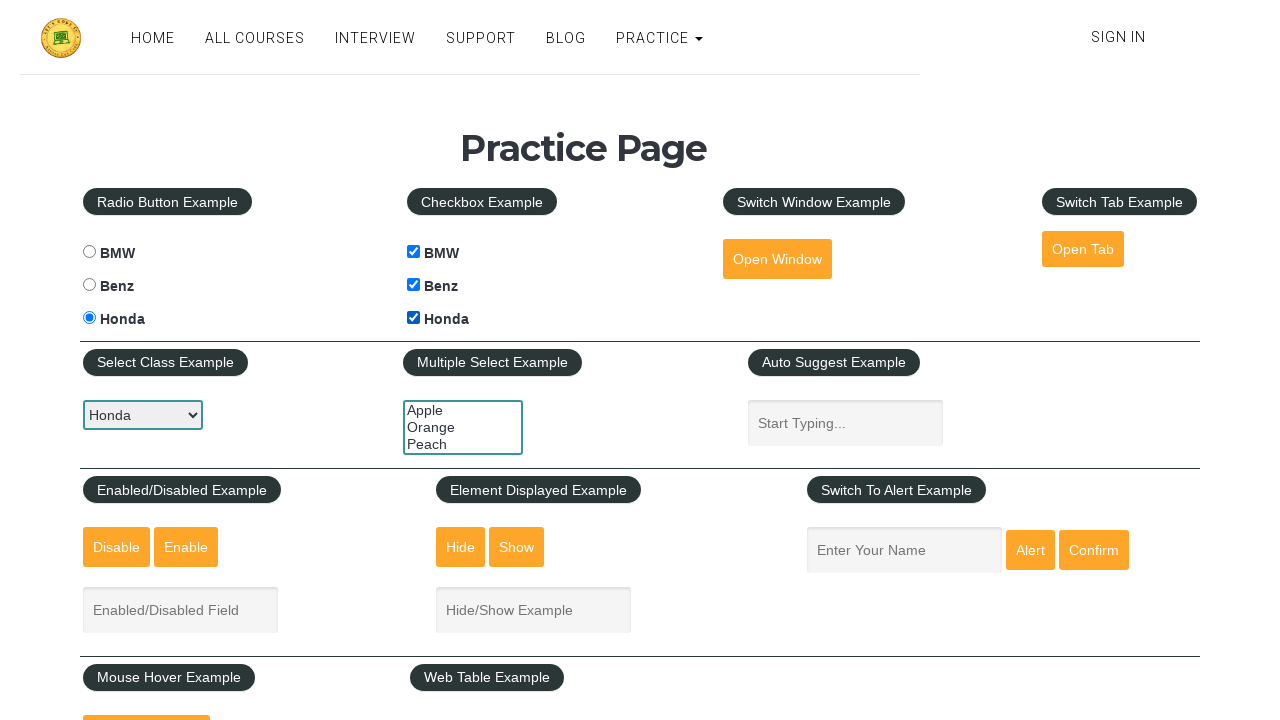